Tests browser navigation functionality with back, forward, and refresh actions

Starting URL: https://trello.com/

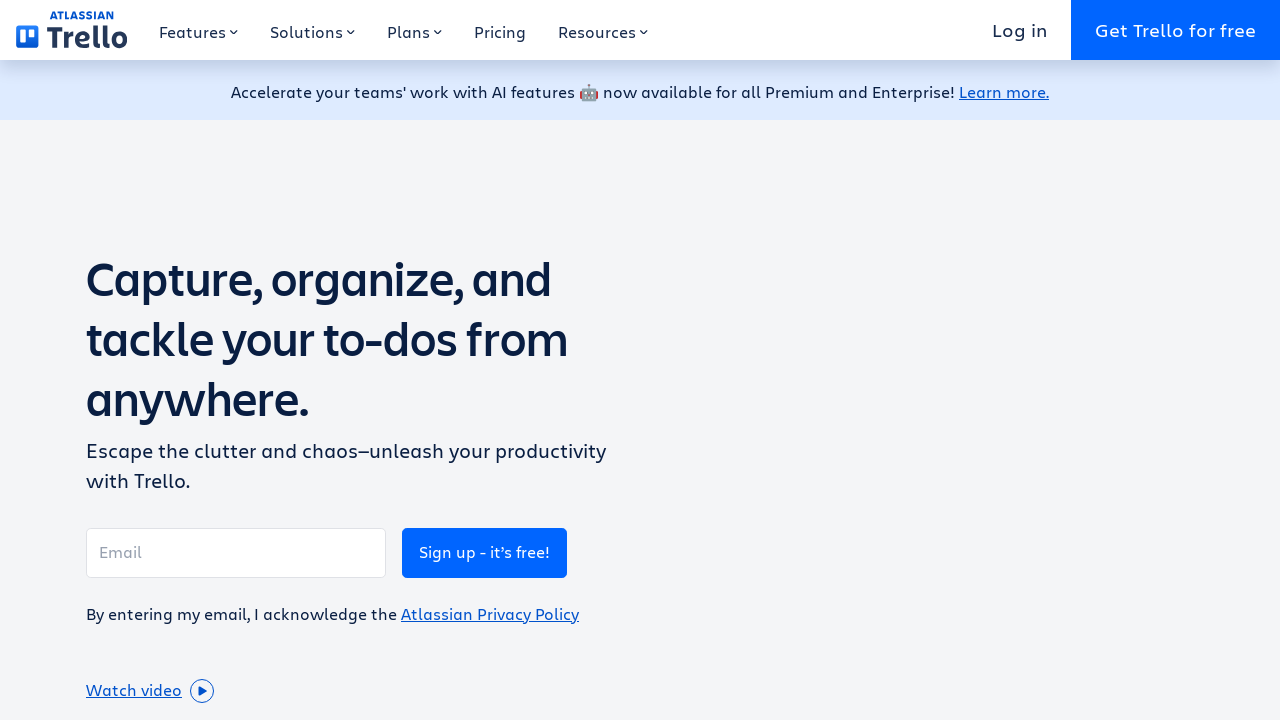

Navigated back in browser history
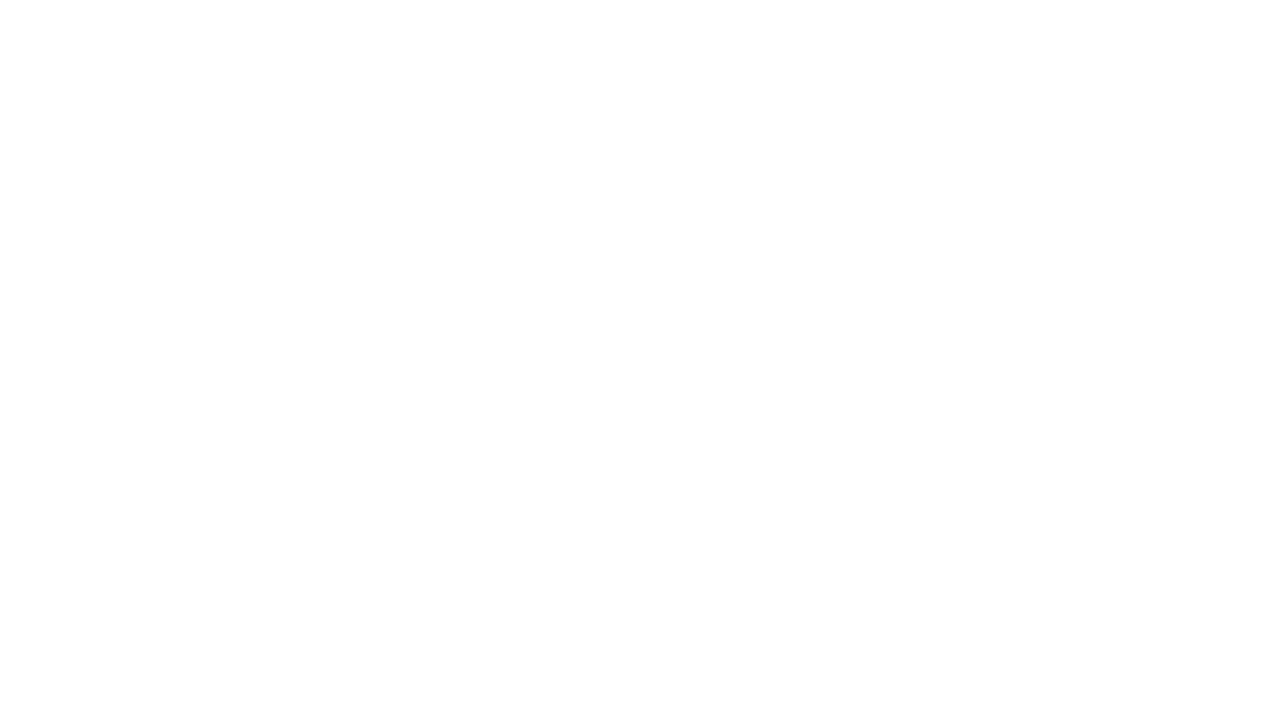

Navigated forward in browser history
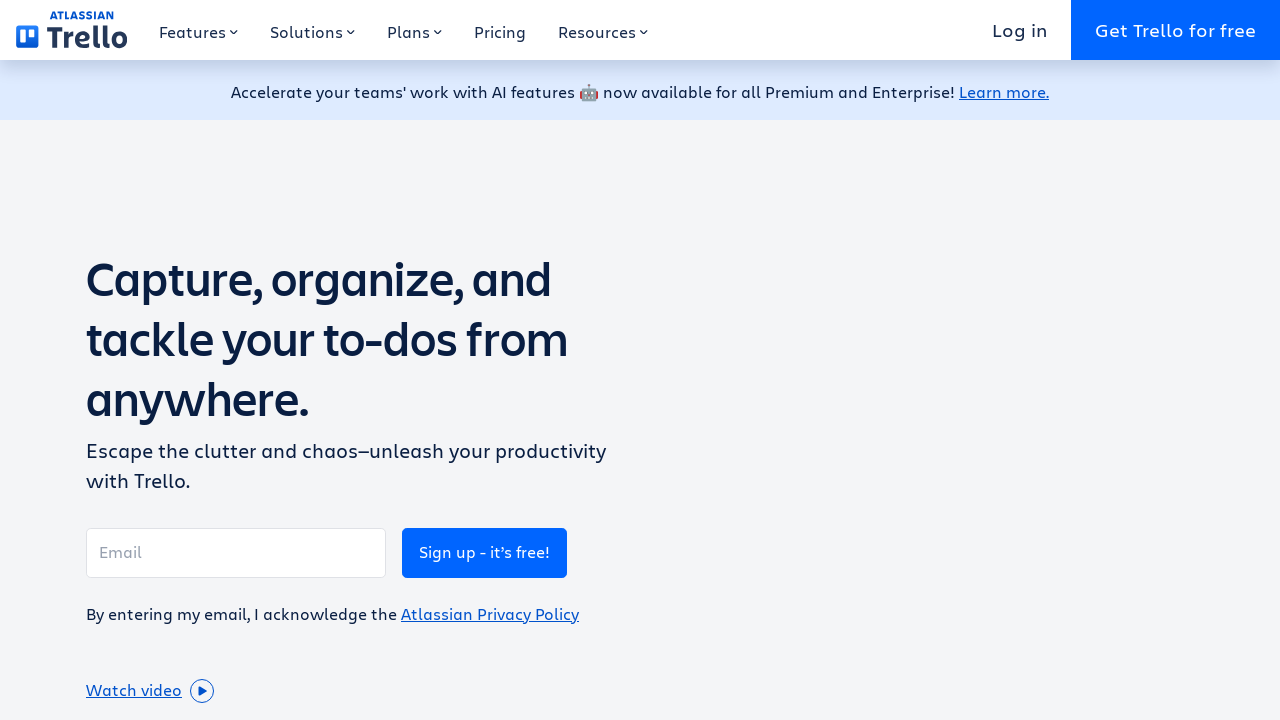

Refreshed the page
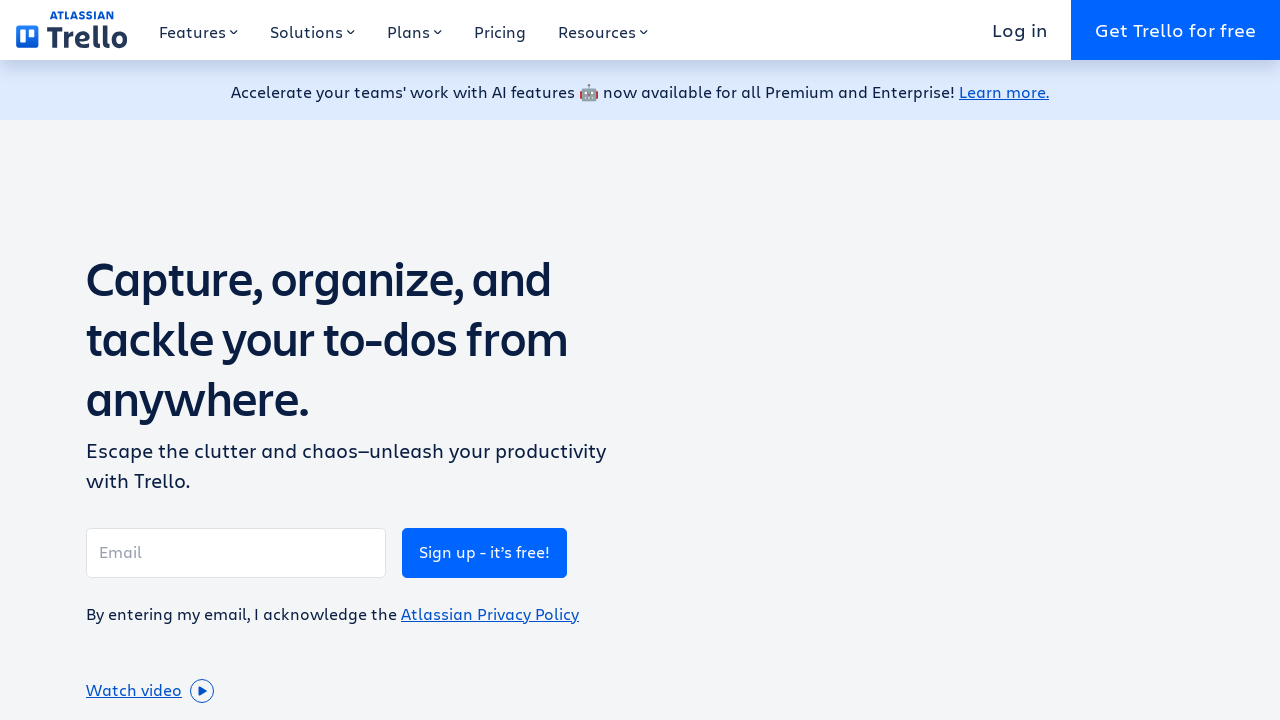

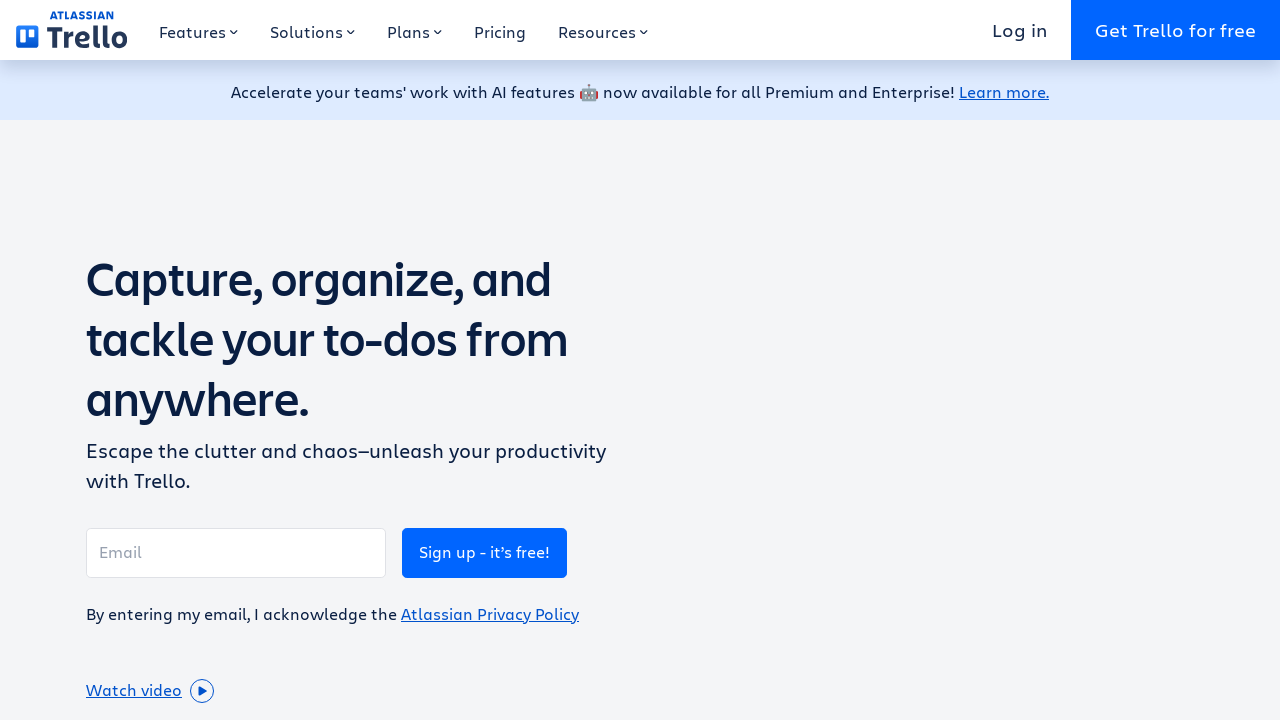